Tests successful character registration by filling name, class, and level fields and verifying success alert message

Starting URL: https://tc1-rest-characters-site-m5ee.vercel.app

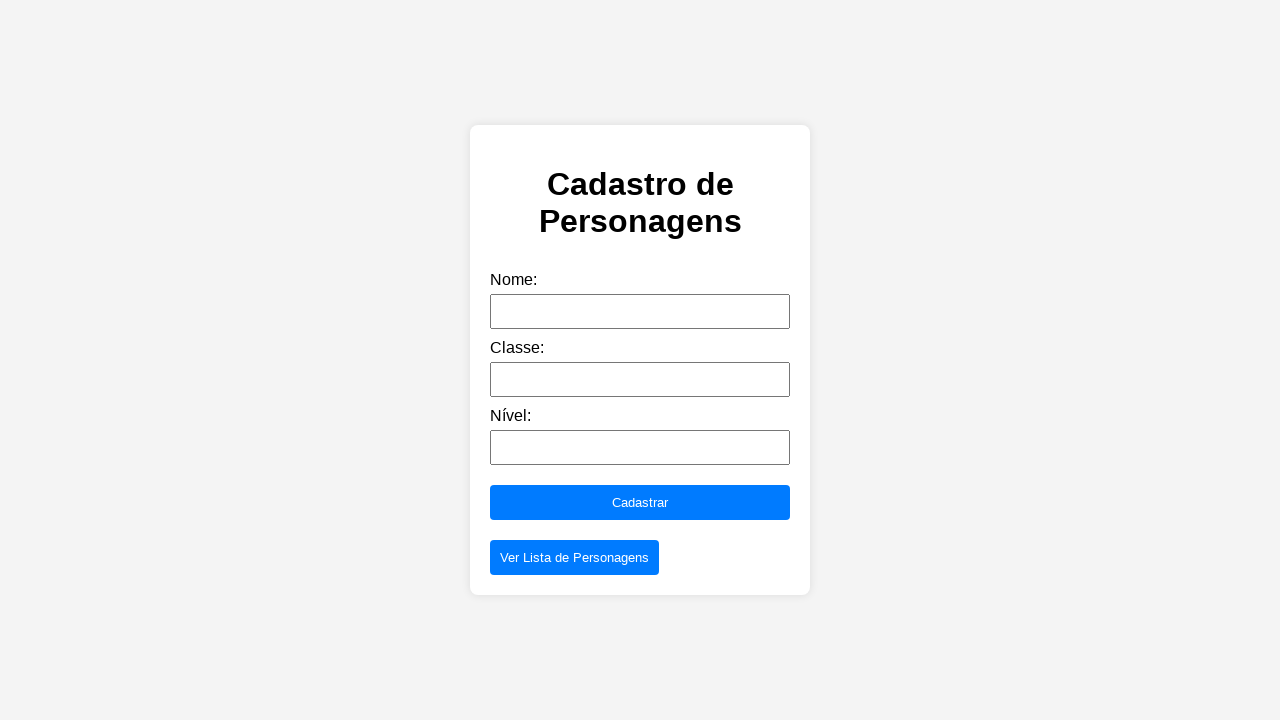

Navigated to character registration page
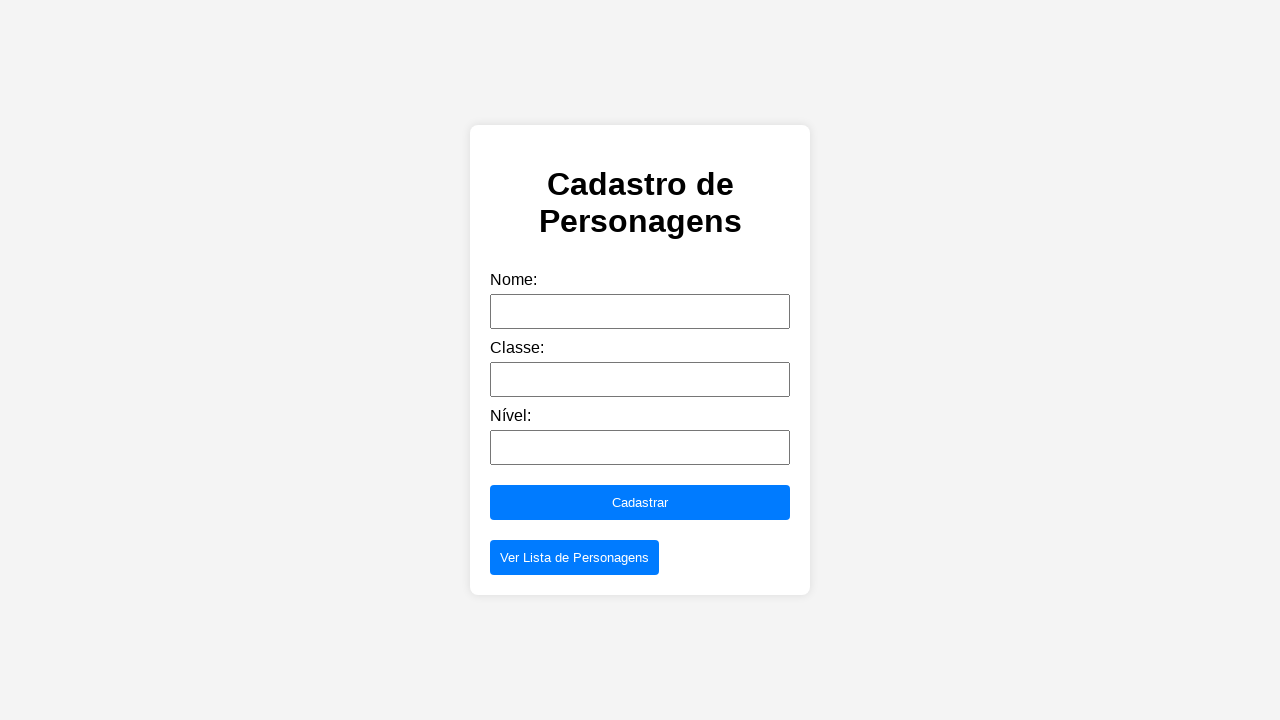

Filled character name field with 'John Doe' on input[name='name'], input[id='name'], input[placeholder*='name' i]
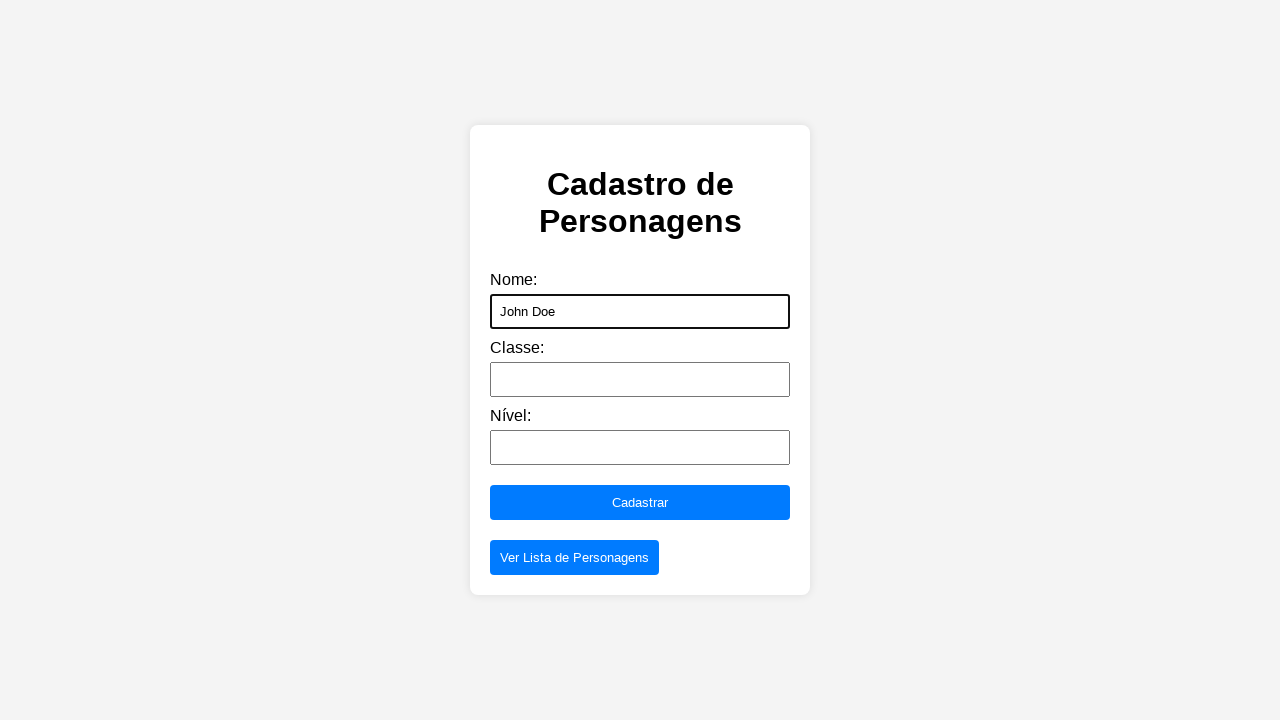

Filled character class field with 'Warrior' on input[name='class'], input[id='class'], input[placeholder*='class' i]
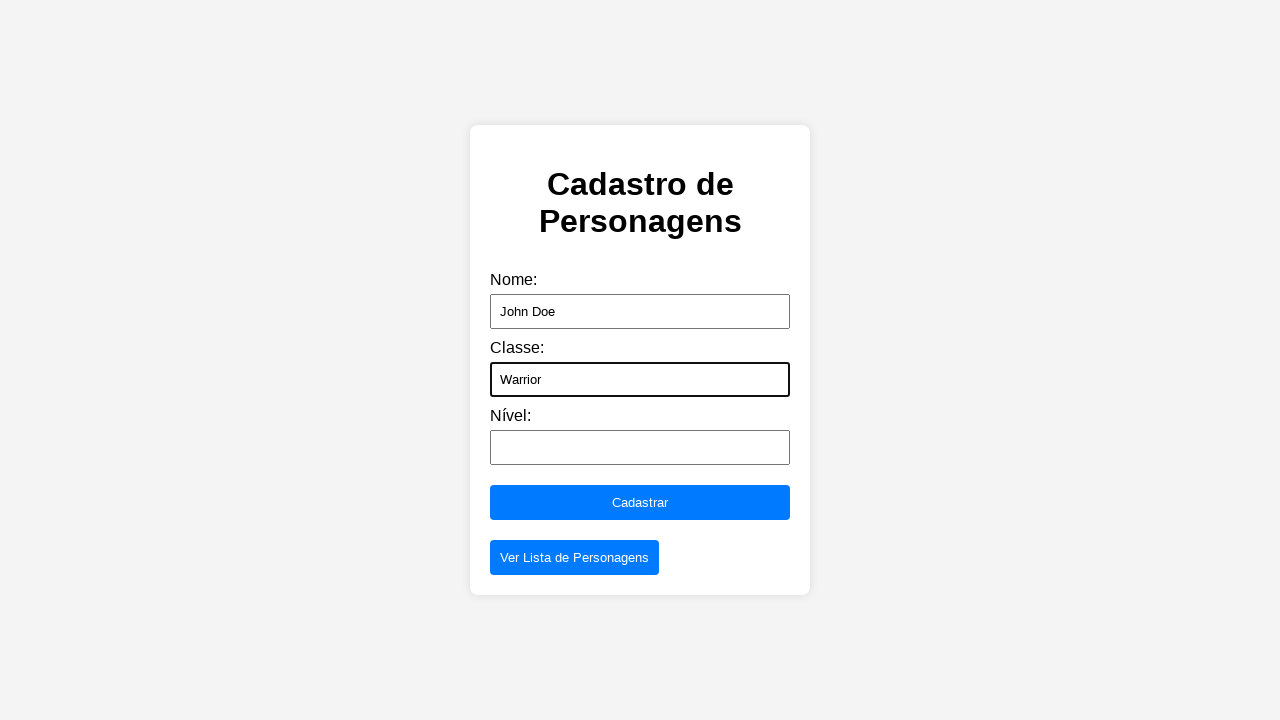

Filled character level field with '10' on input[name='level'], input[id='level'], input[placeholder*='level' i]
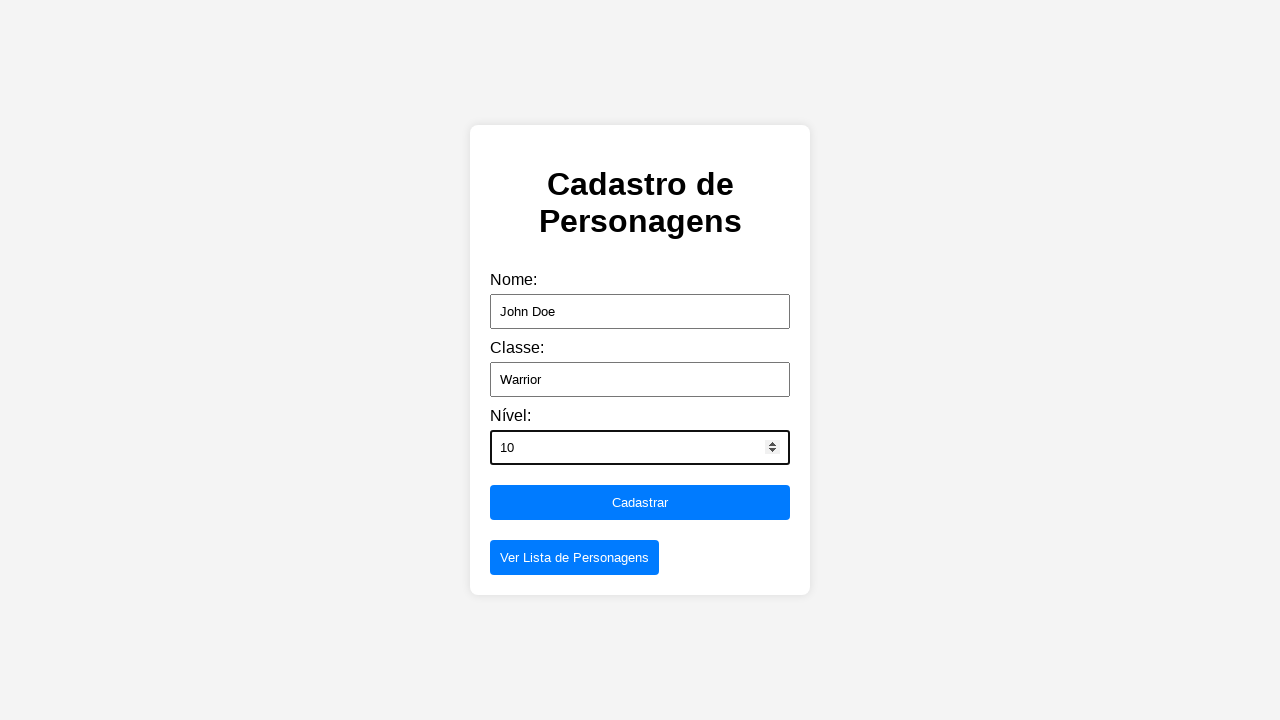

Clicked submit button to register character at (640, 503) on button[type='submit'], input[type='submit'], button:has-text('Submit'), button:h
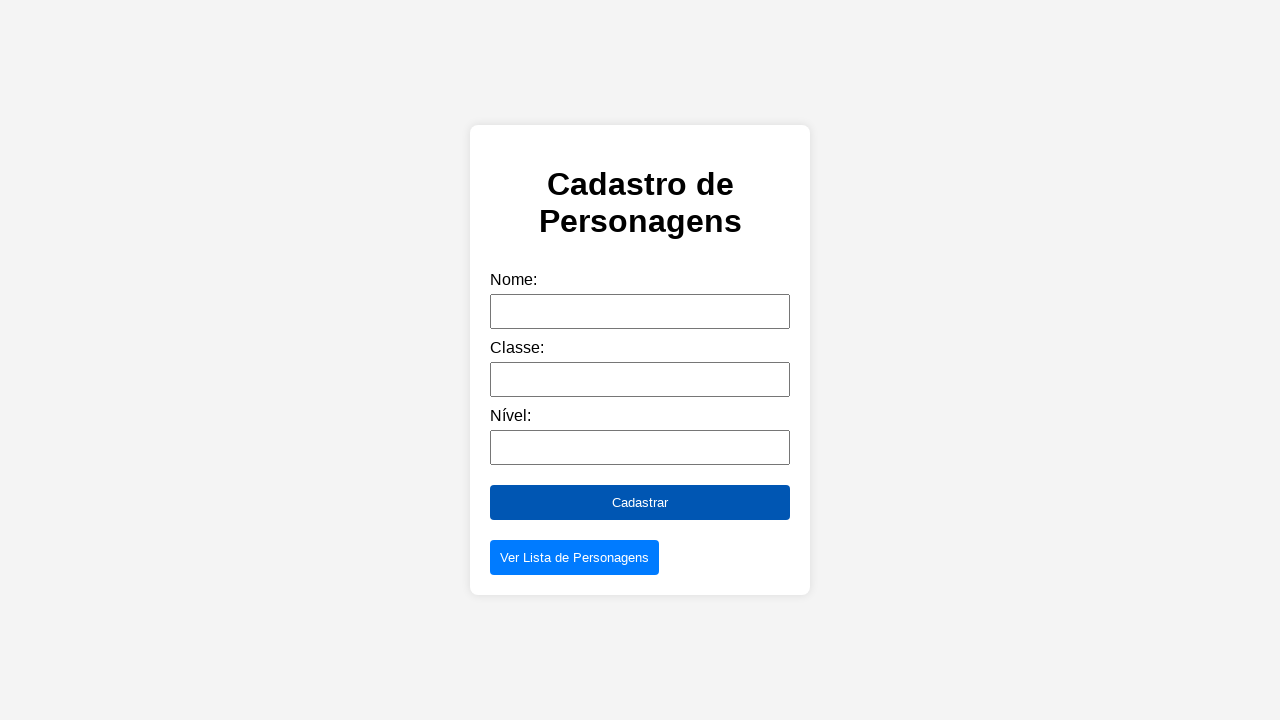

Set up dialog handler to accept alerts
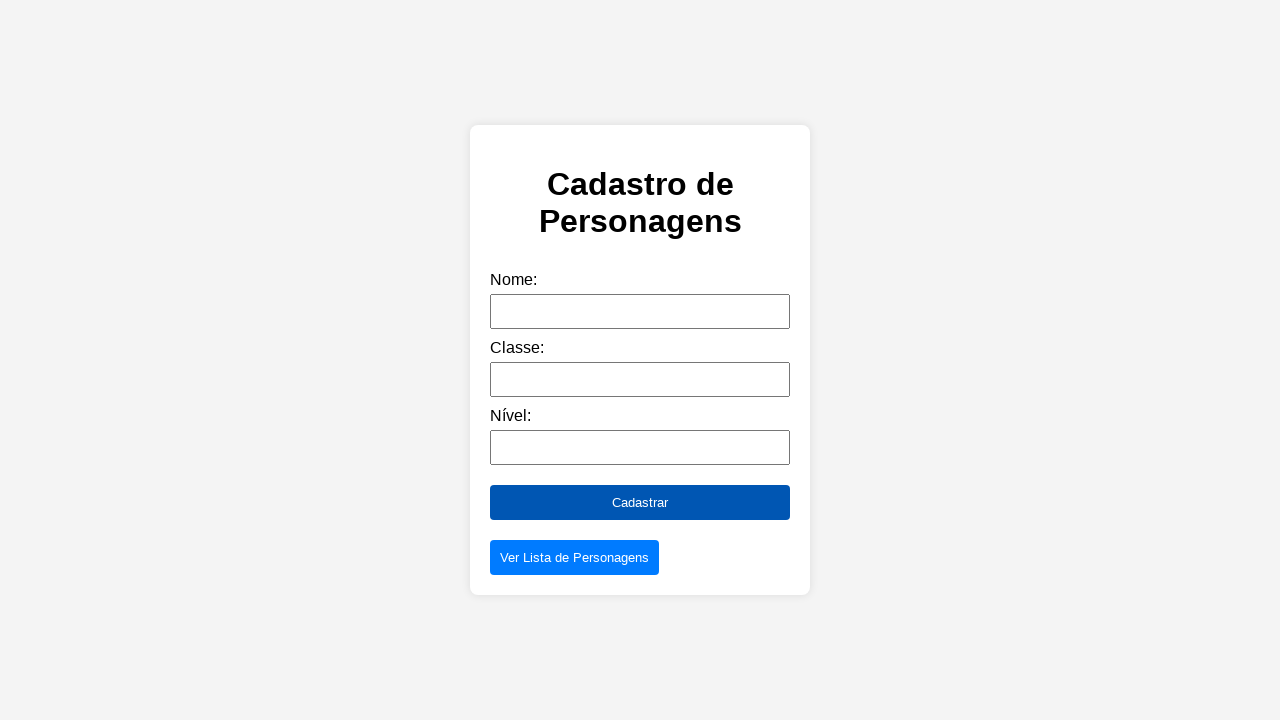

Waited for success confirmation
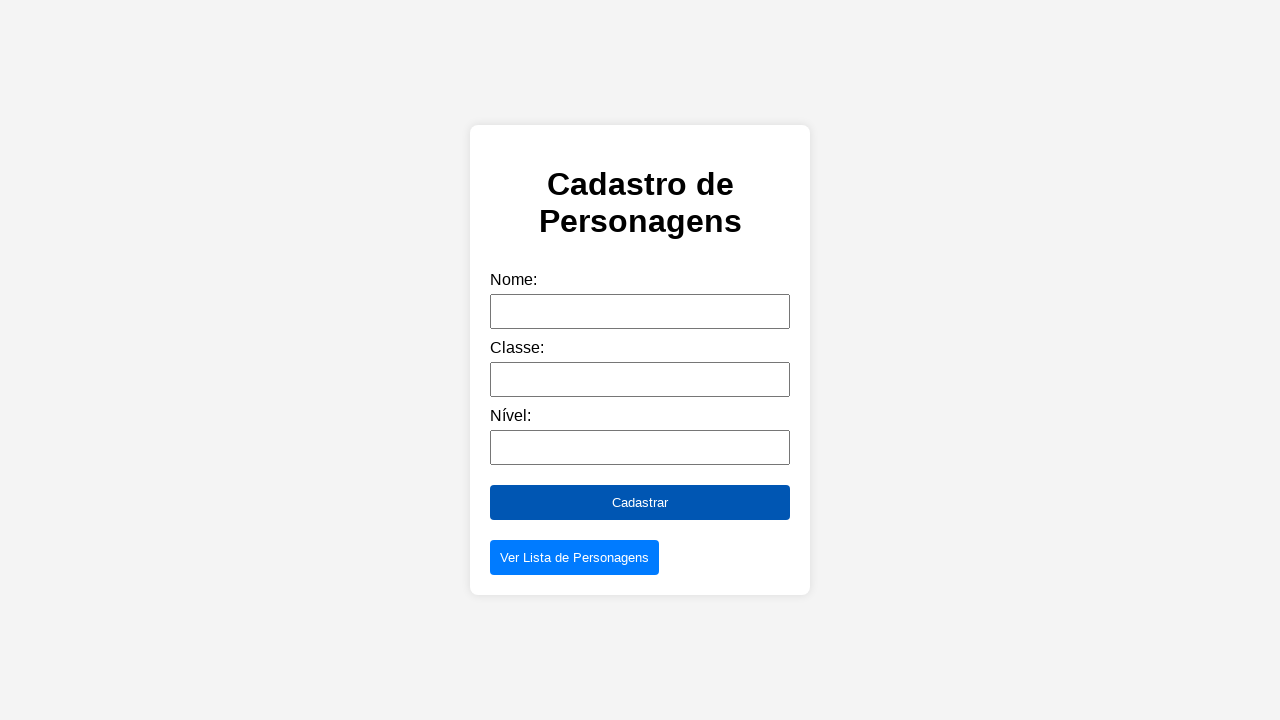

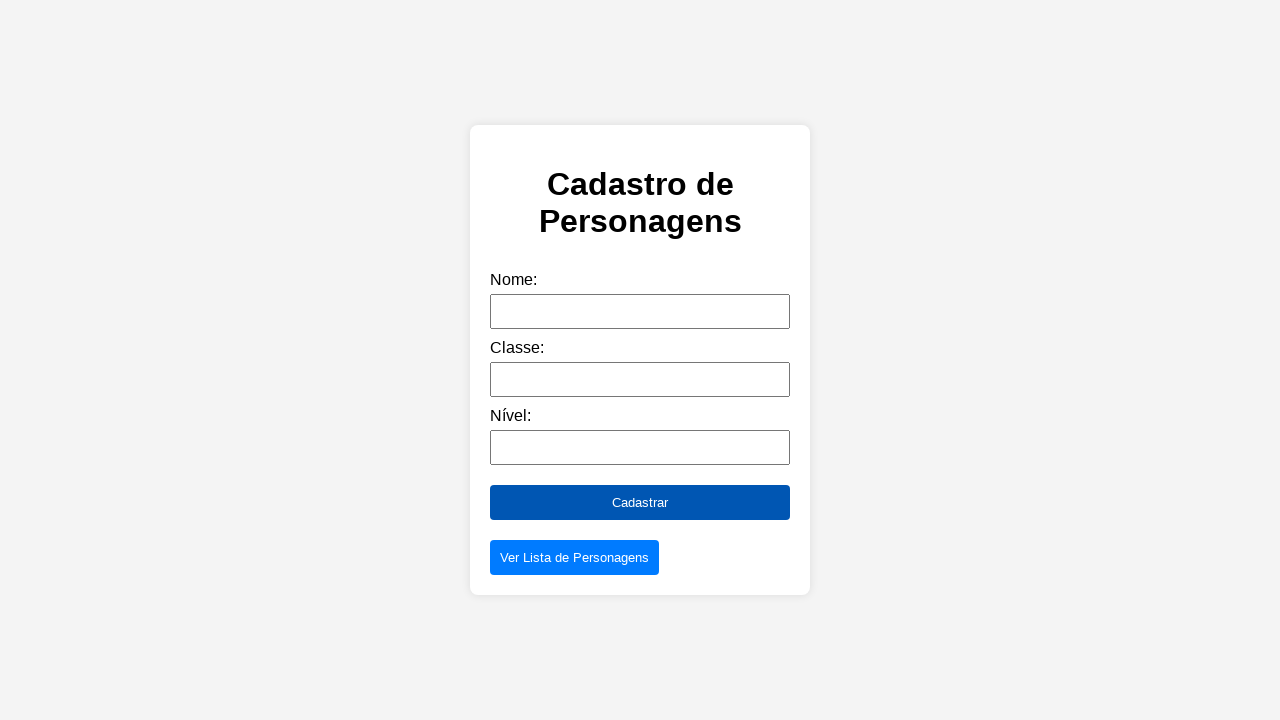